Tests window handling functionality by clicking a link that opens a new window, switching between windows, and verifying content in both windows

Starting URL: https://the-internet.herokuapp.com

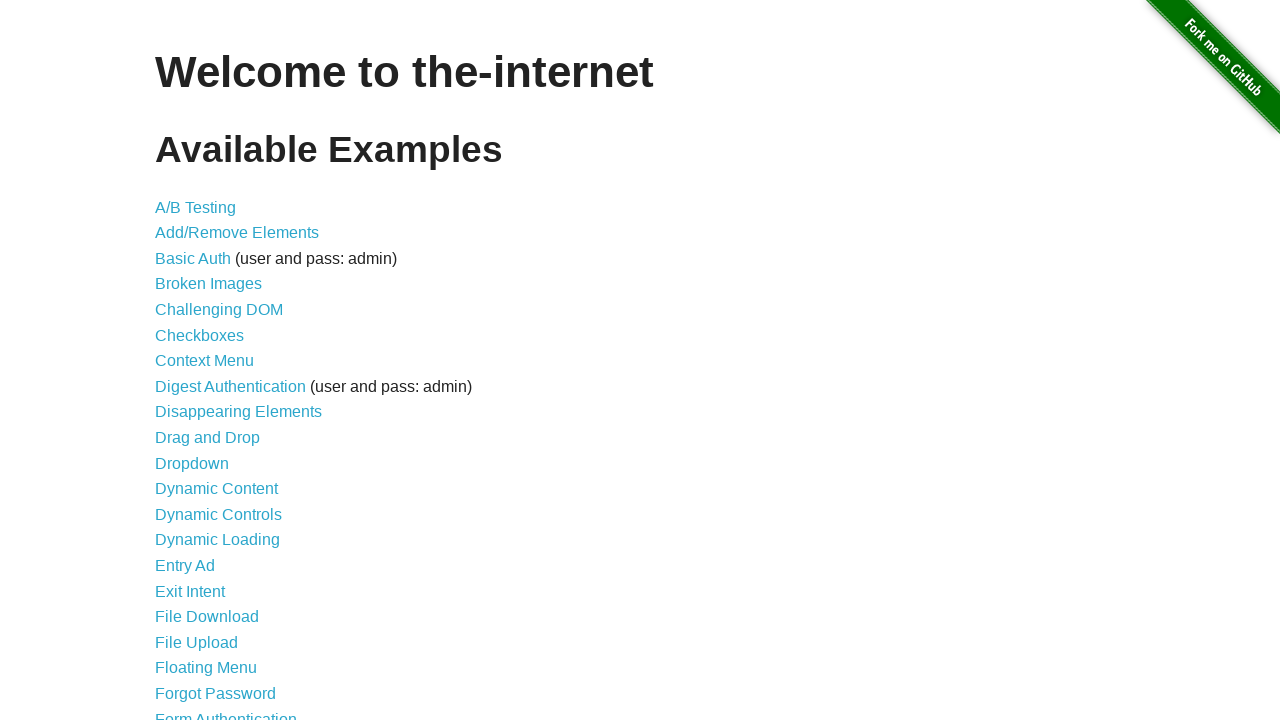

Clicked on Multiple Windows link at (218, 369) on xpath=//a[text()='Multiple Windows']
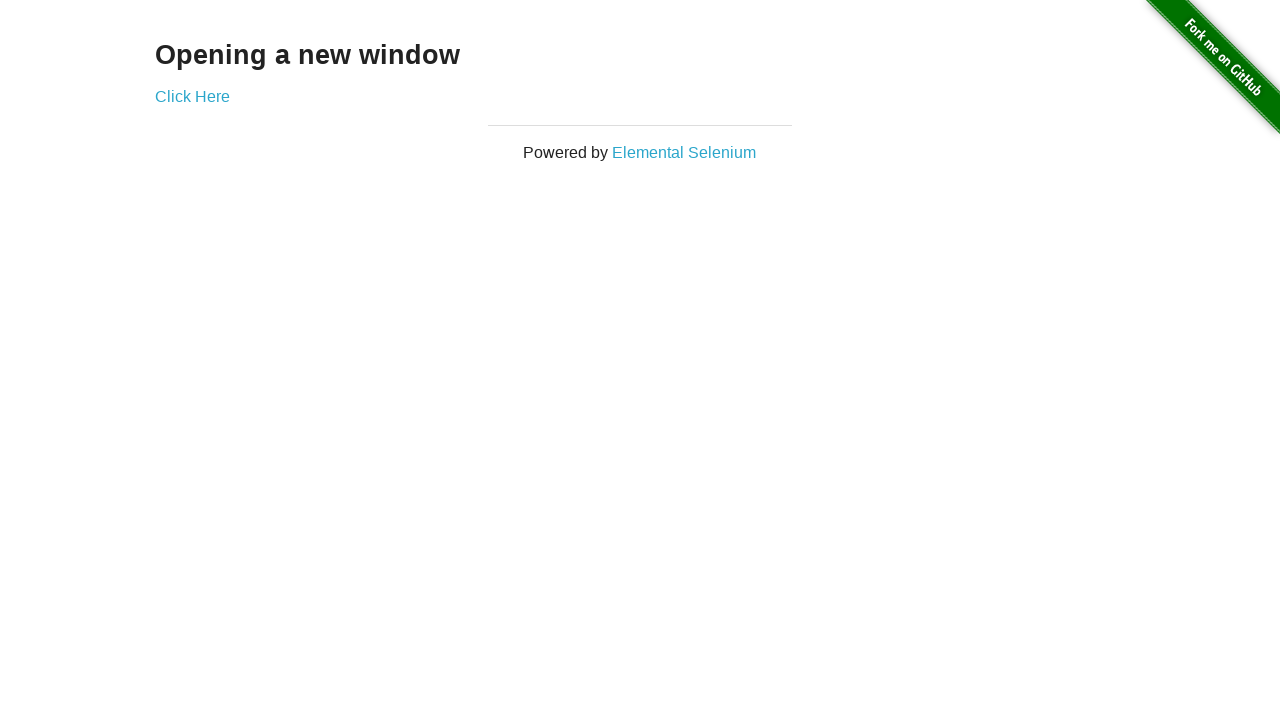

Click Here link is now visible
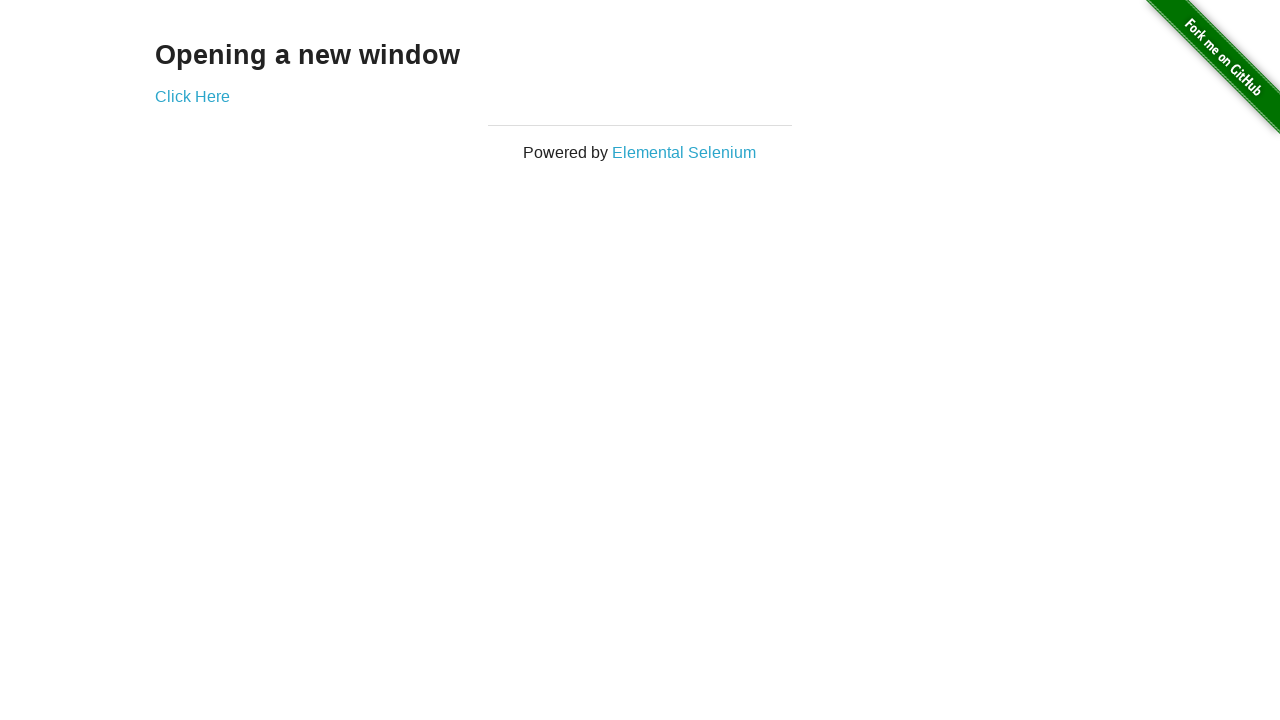

Clicked Click Here link and new window opened at (192, 96) on xpath=//a[text()='Click Here']
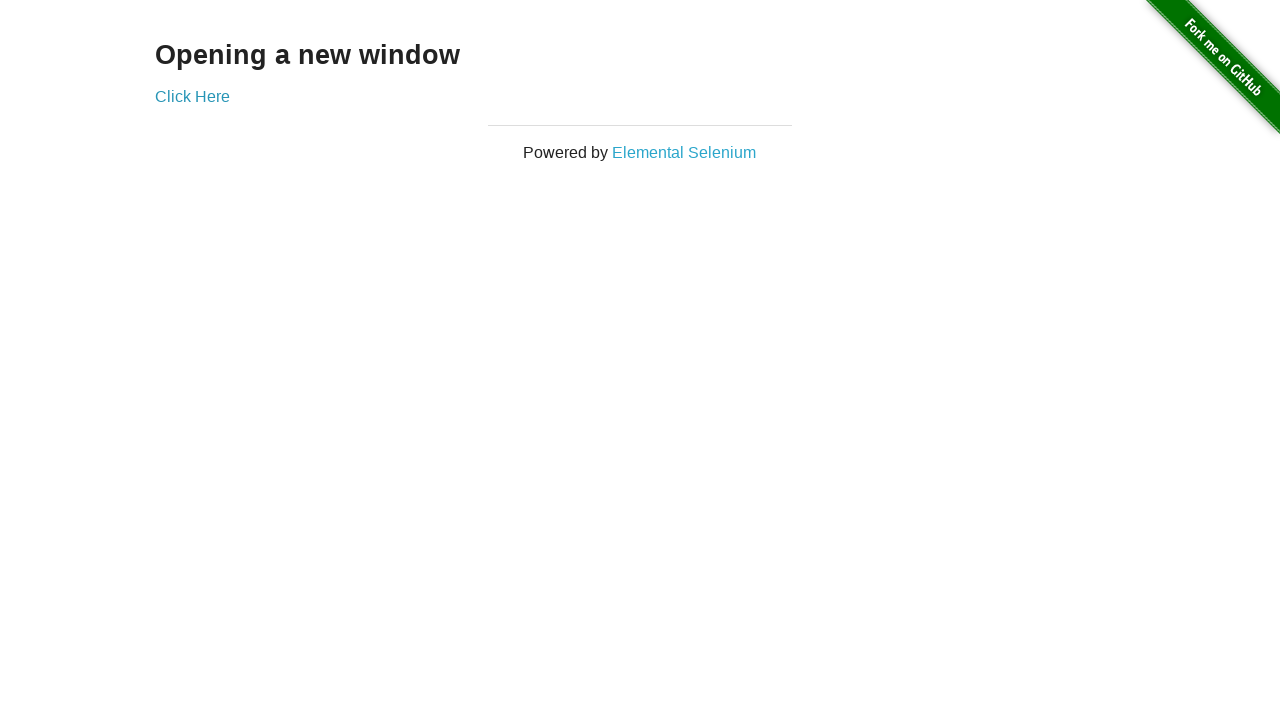

New window content loaded with h3 element visible
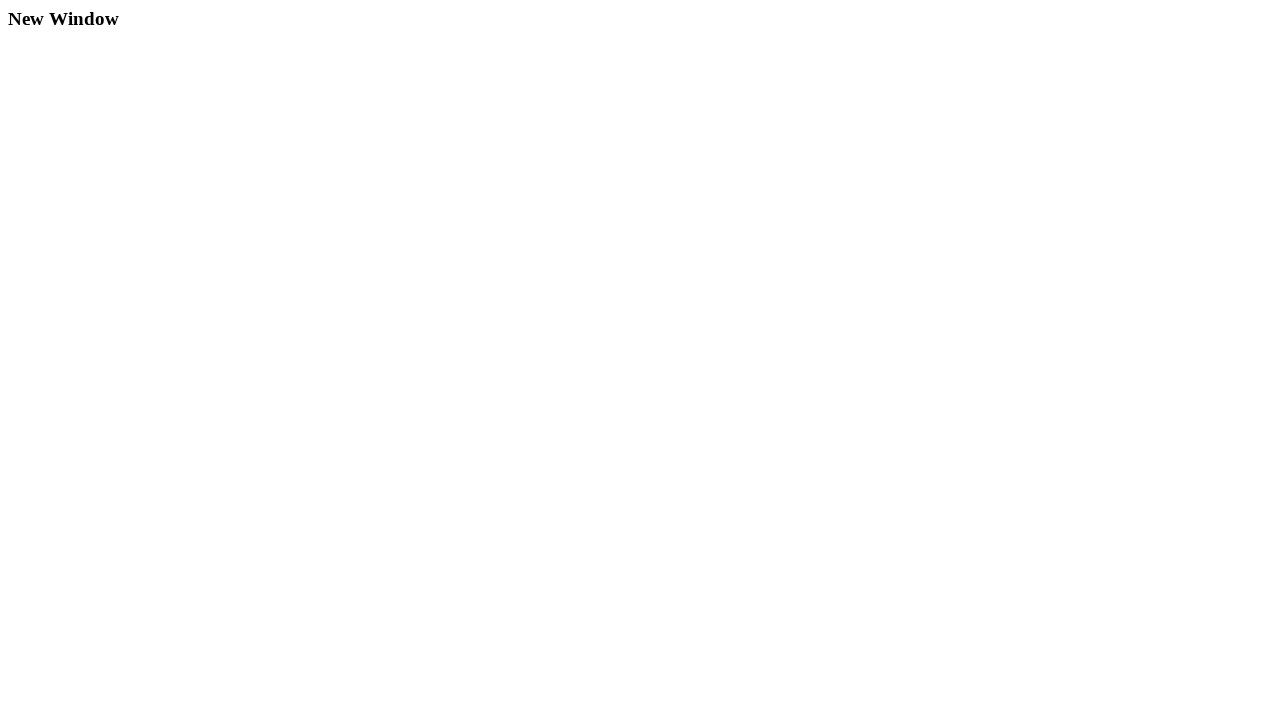

Original window content verified with h3 element visible
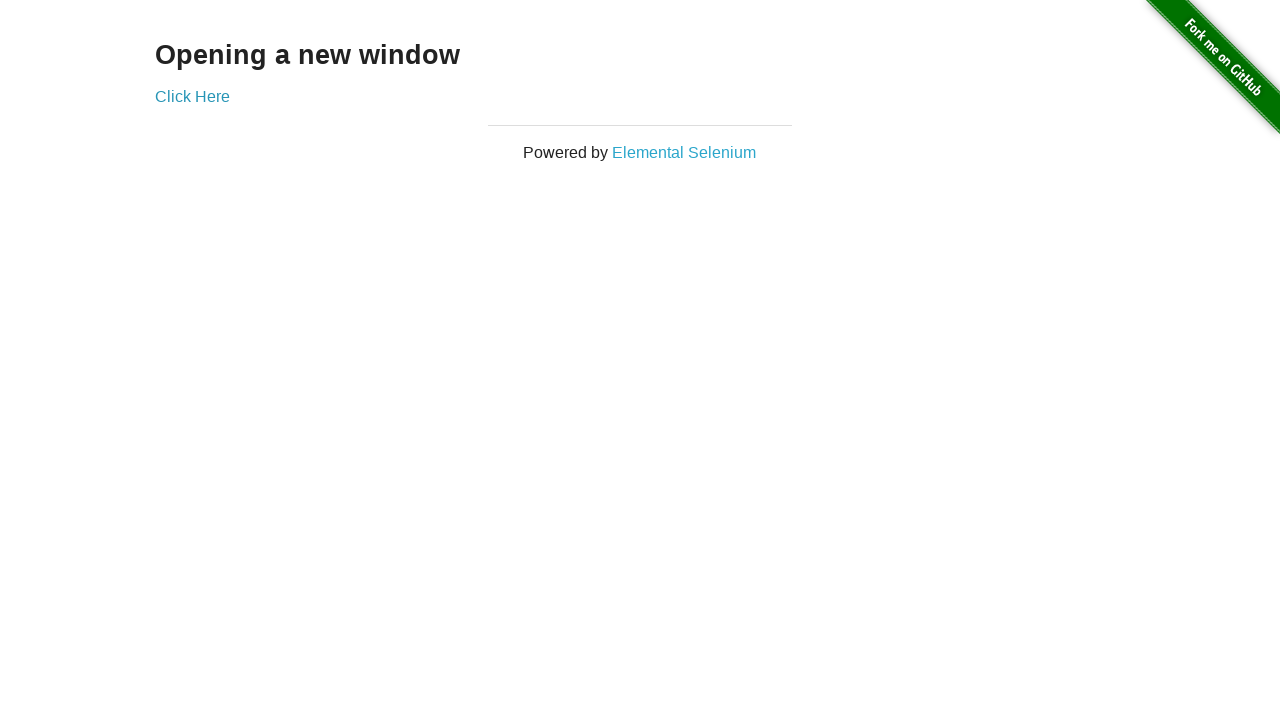

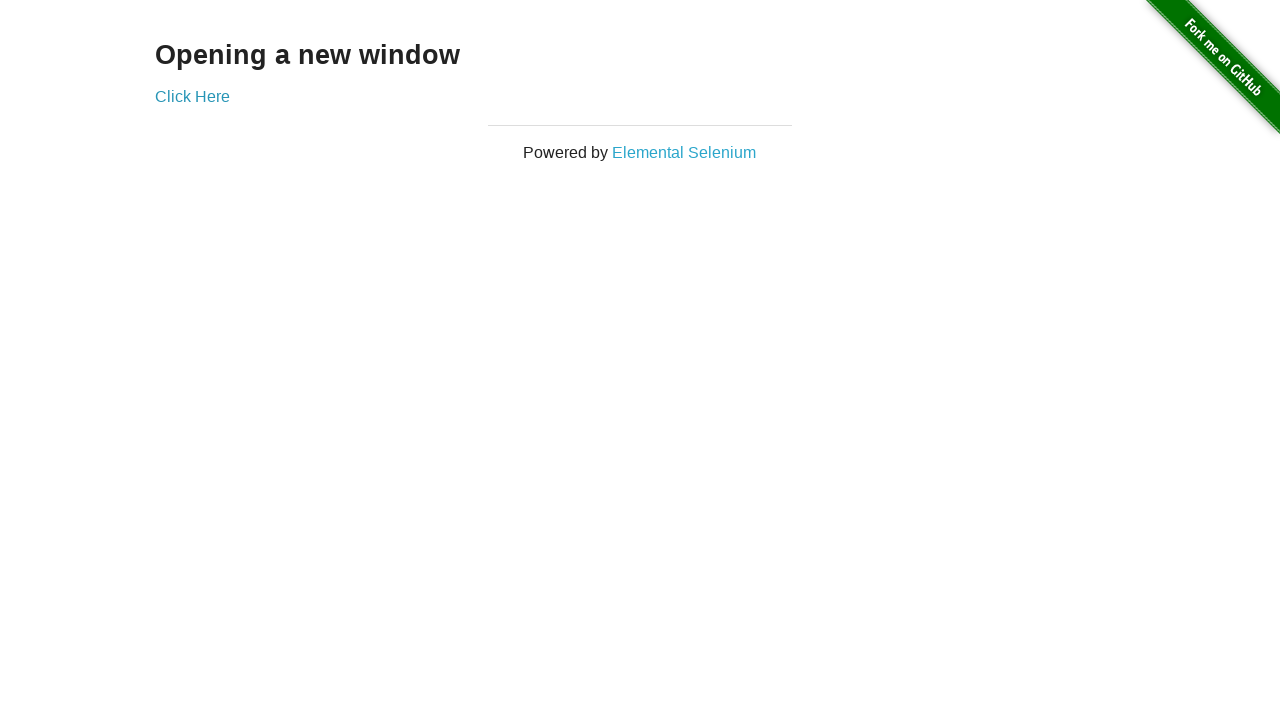